Tests dynamic element appearance by clicking a button and verifying that a paragraph element appears with expected Polish text (duplicate of first test)

Starting URL: https://testeroprogramowania.github.io/selenium/wait2.html

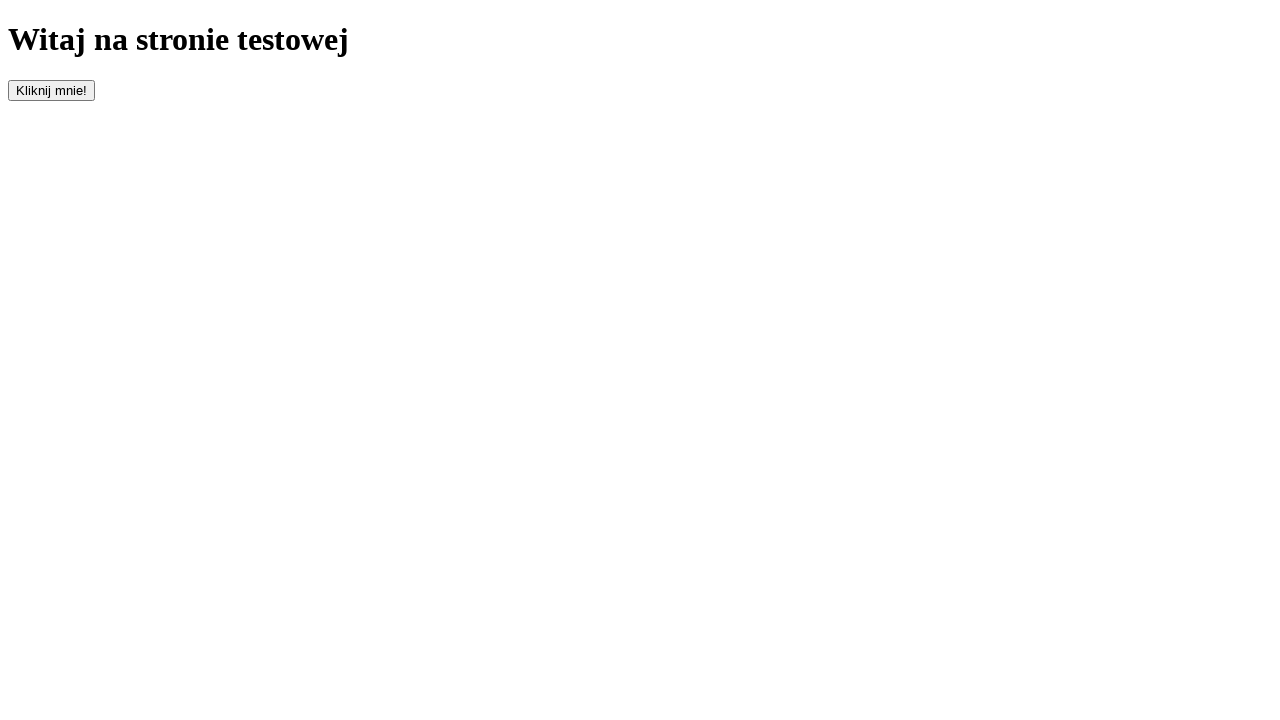

Clicked button with id 'clickOnMe' to trigger dynamic element appearance at (52, 90) on #clickOnMe
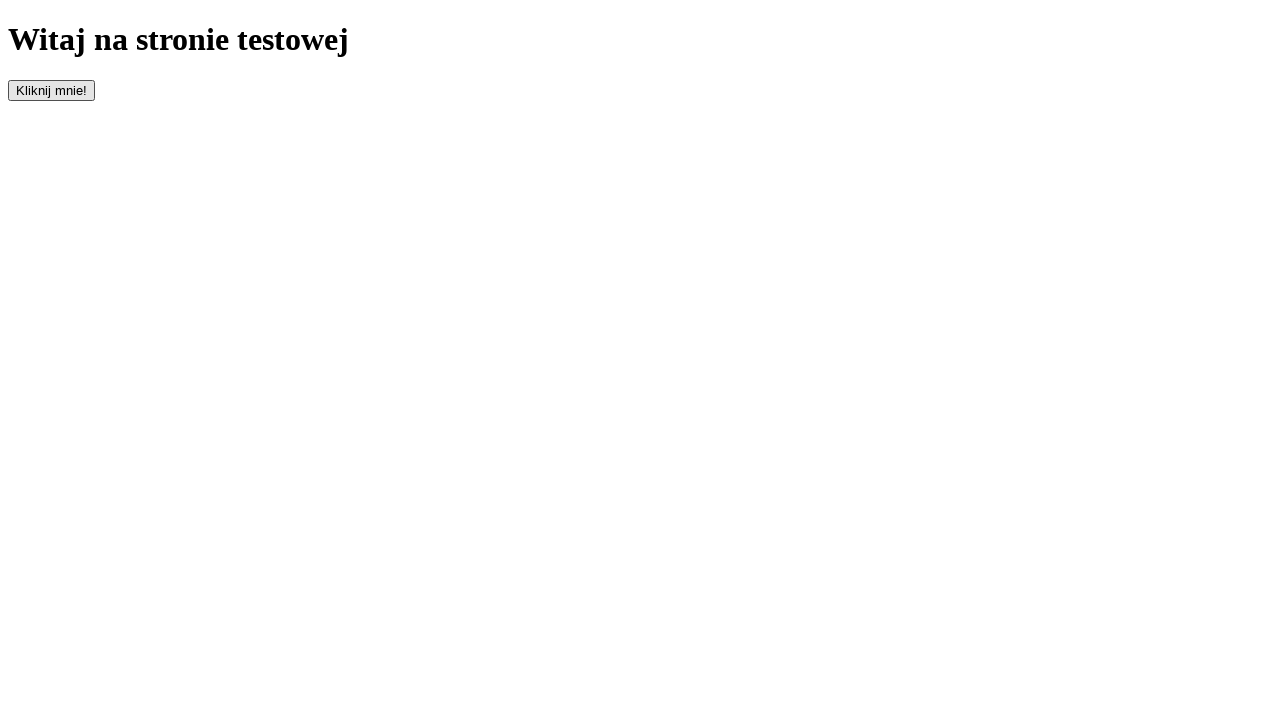

Waited for paragraph element to appear
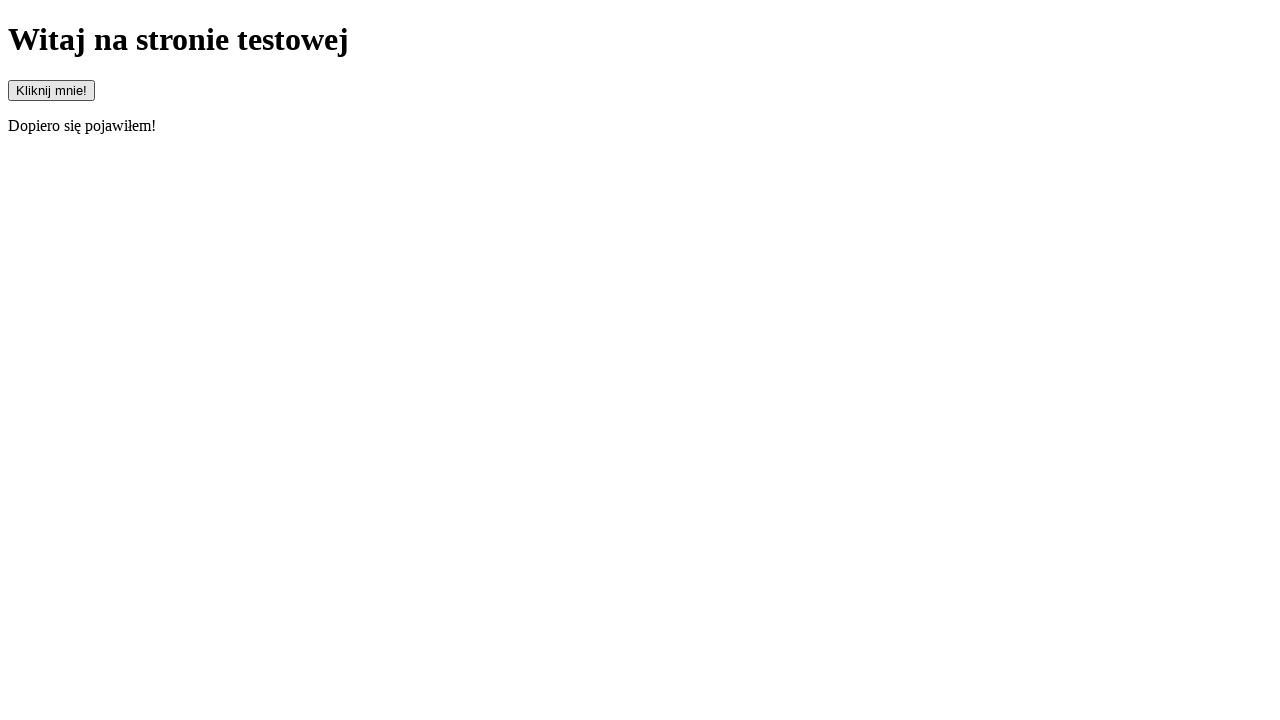

Retrieved text content from paragraph element
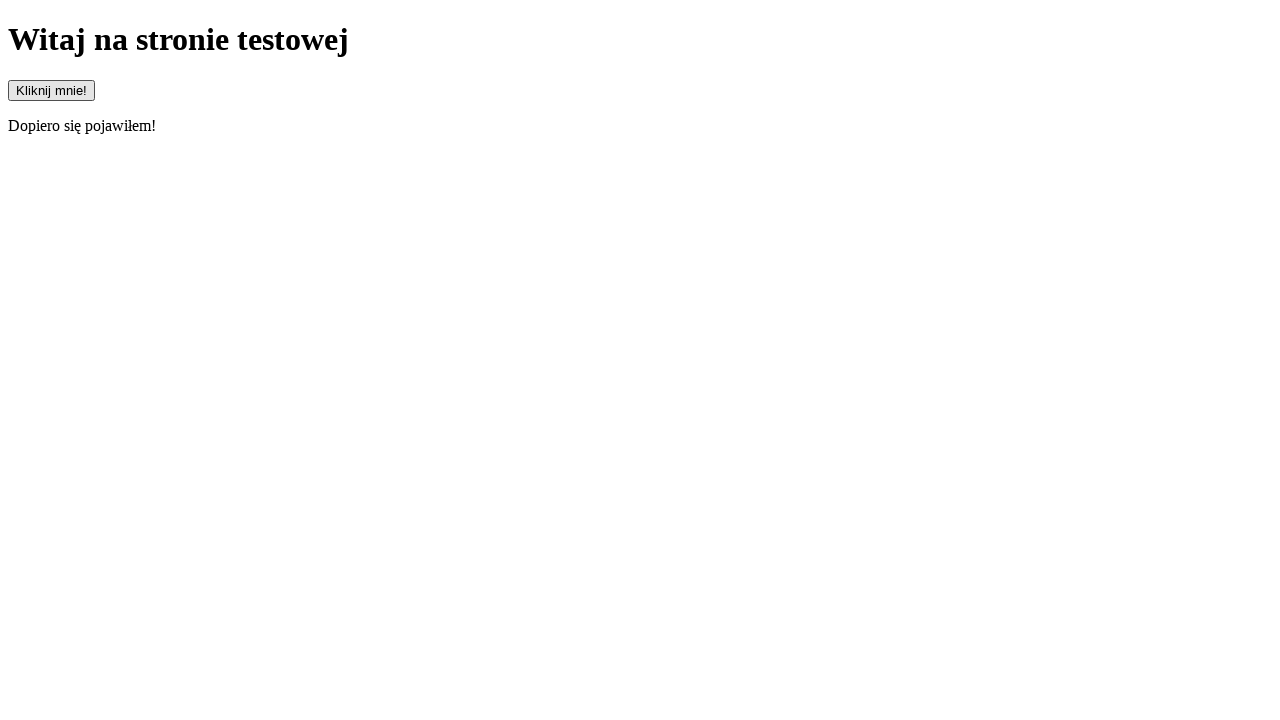

Verified paragraph contains expected Polish text 'Dopiero się pojawiłem!'
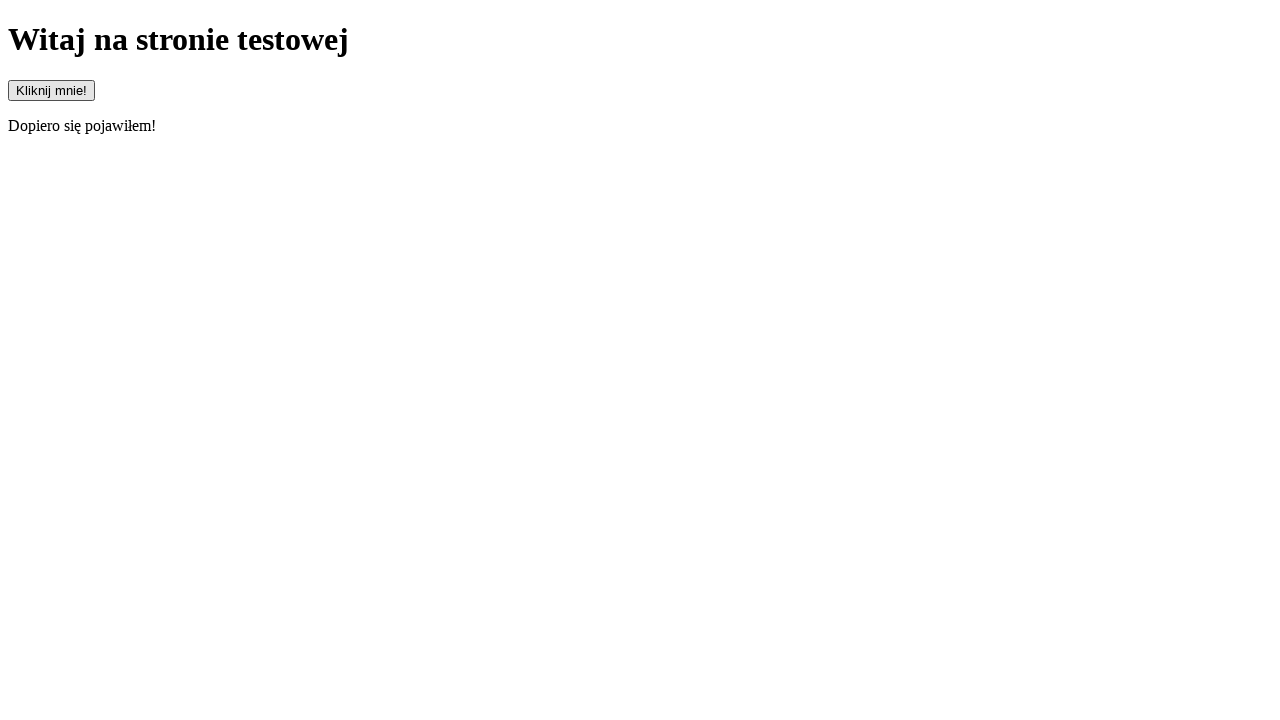

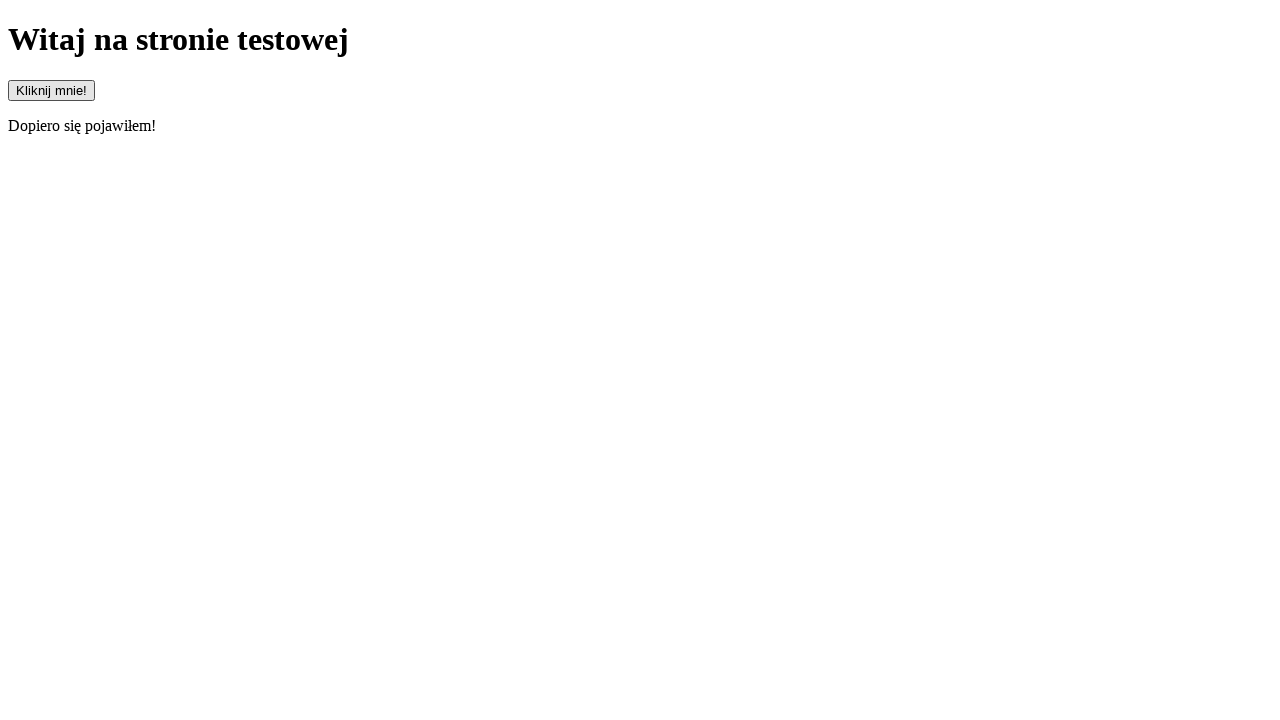